Tests various interactions on a demo page including verifying page title, finding buttons by ID, typing text into a textarea, clicking buttons, and locating form elements

Starting URL: https://omayo.blogspot.com/

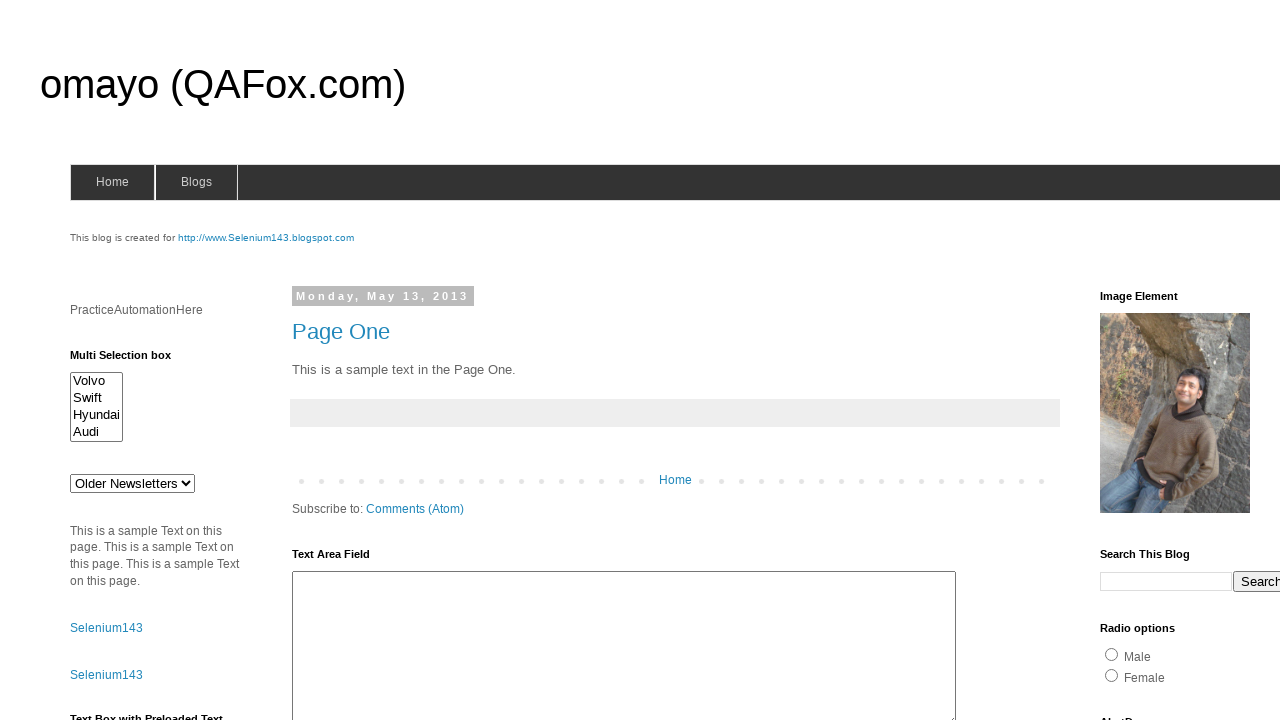

Verified page title contains 'omayo (QAFox.com)'
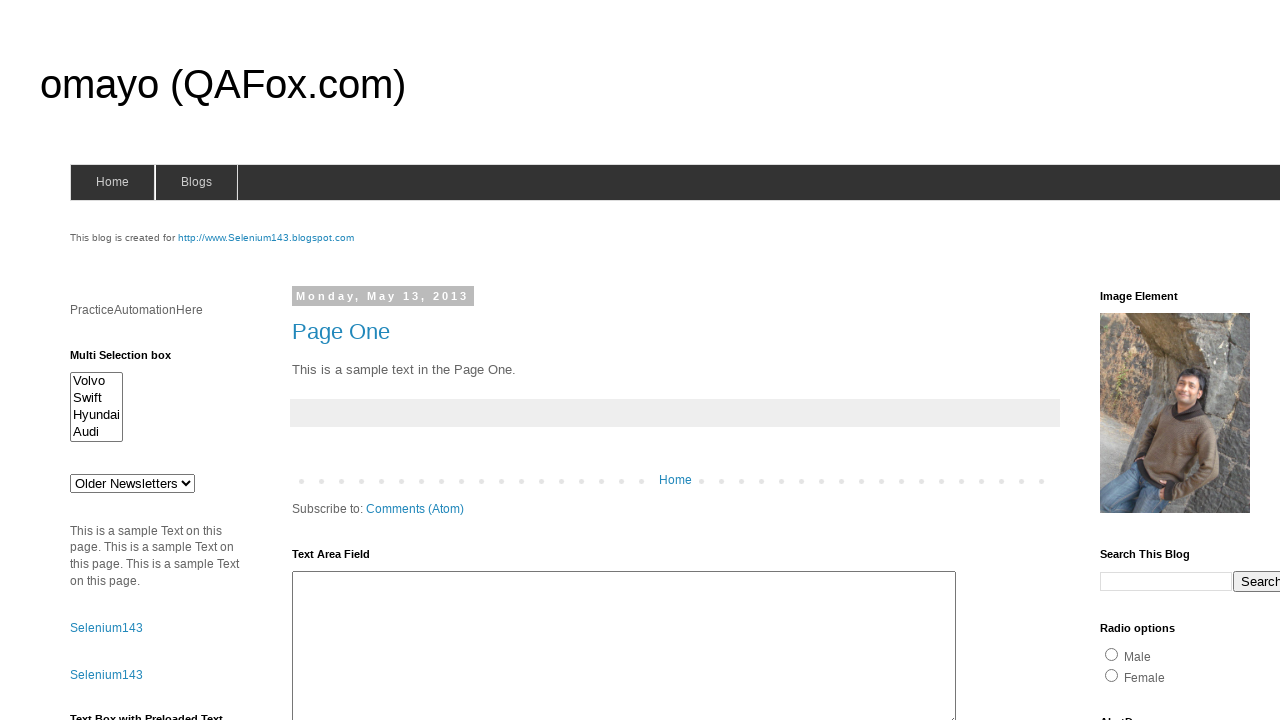

Located button with ID 'but2' and verified innerHTML is 'Button2'
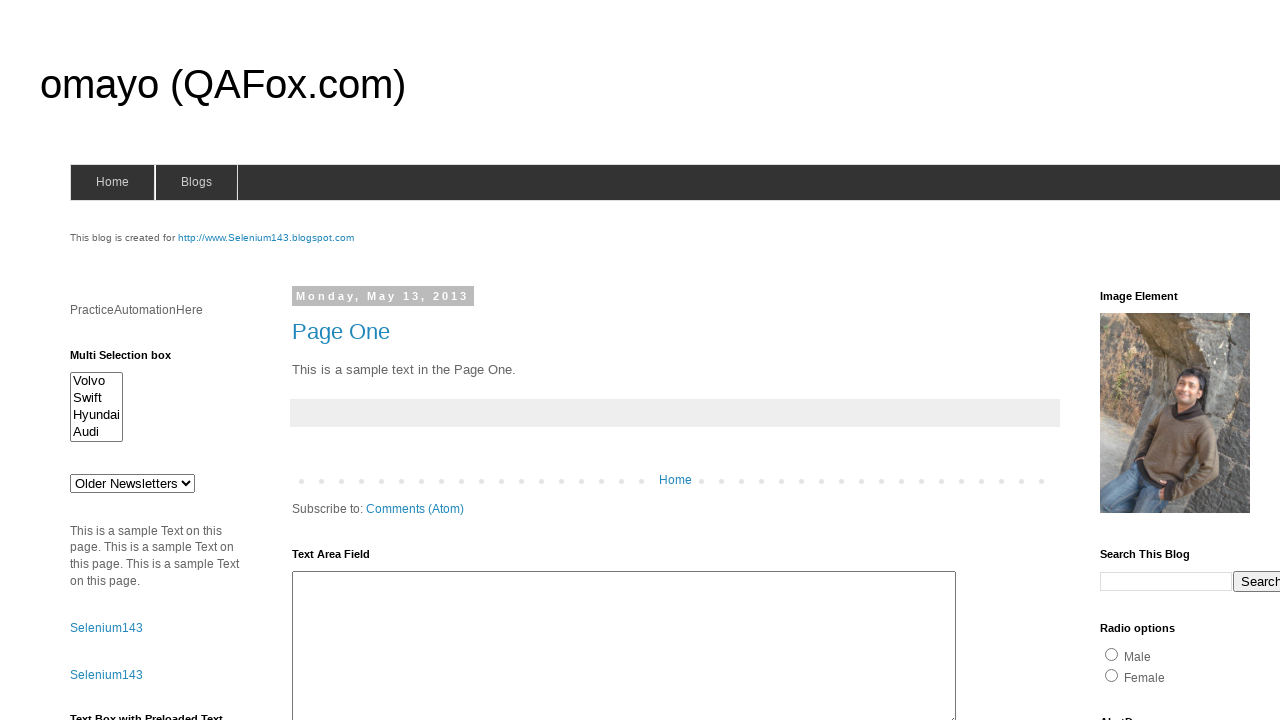

Located prompt button and verified value attribute is 'GetPrompt'
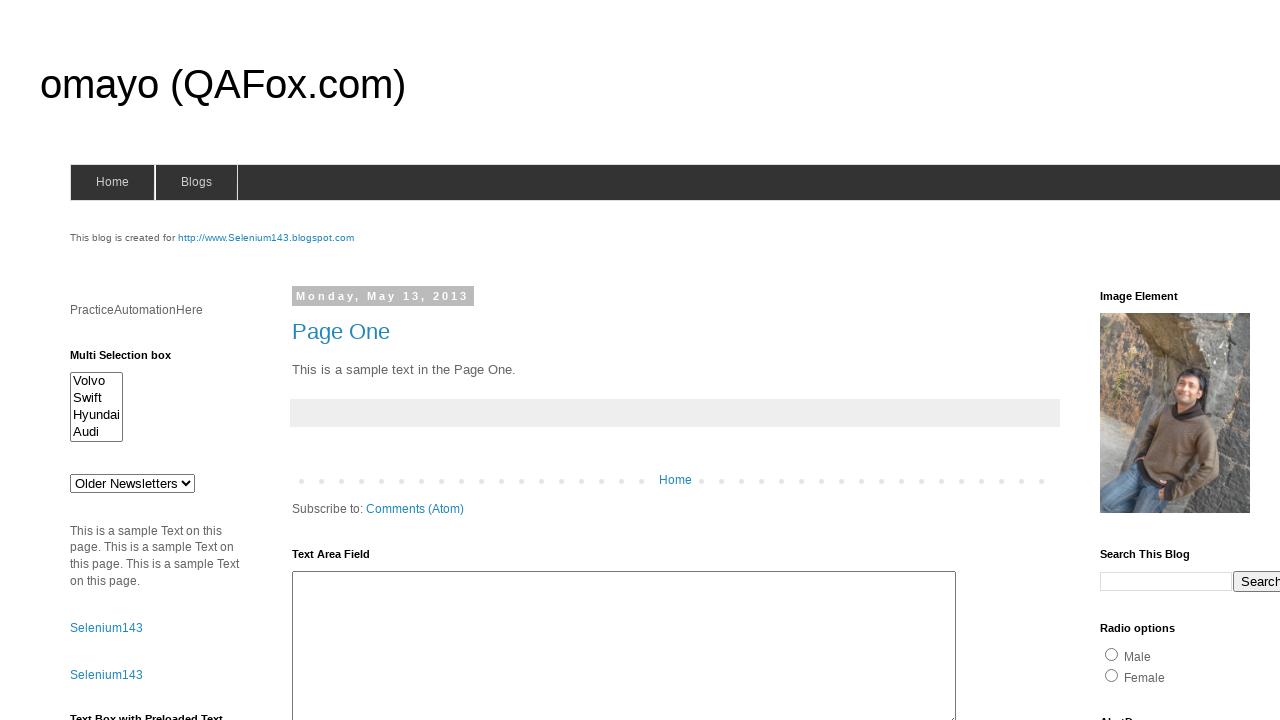

Verified 'GetPrompt' text exists in page content
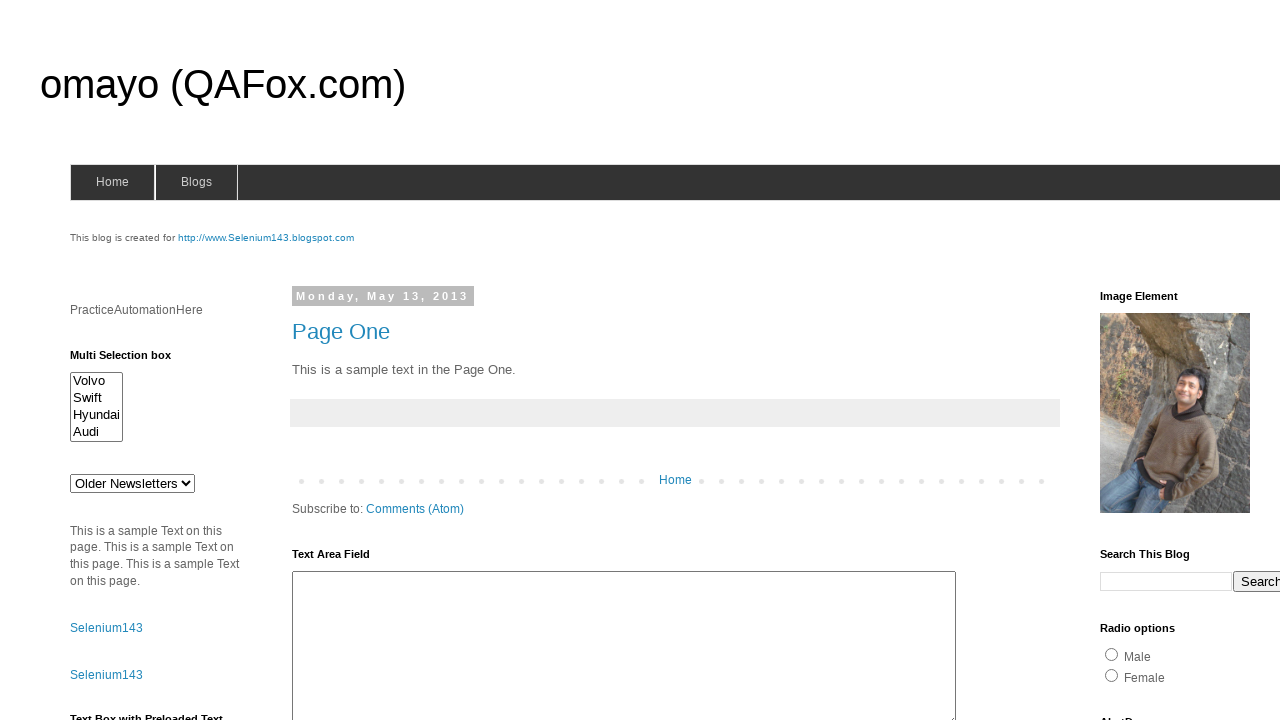

Located textarea element and cleared its content on textarea >> nth=0
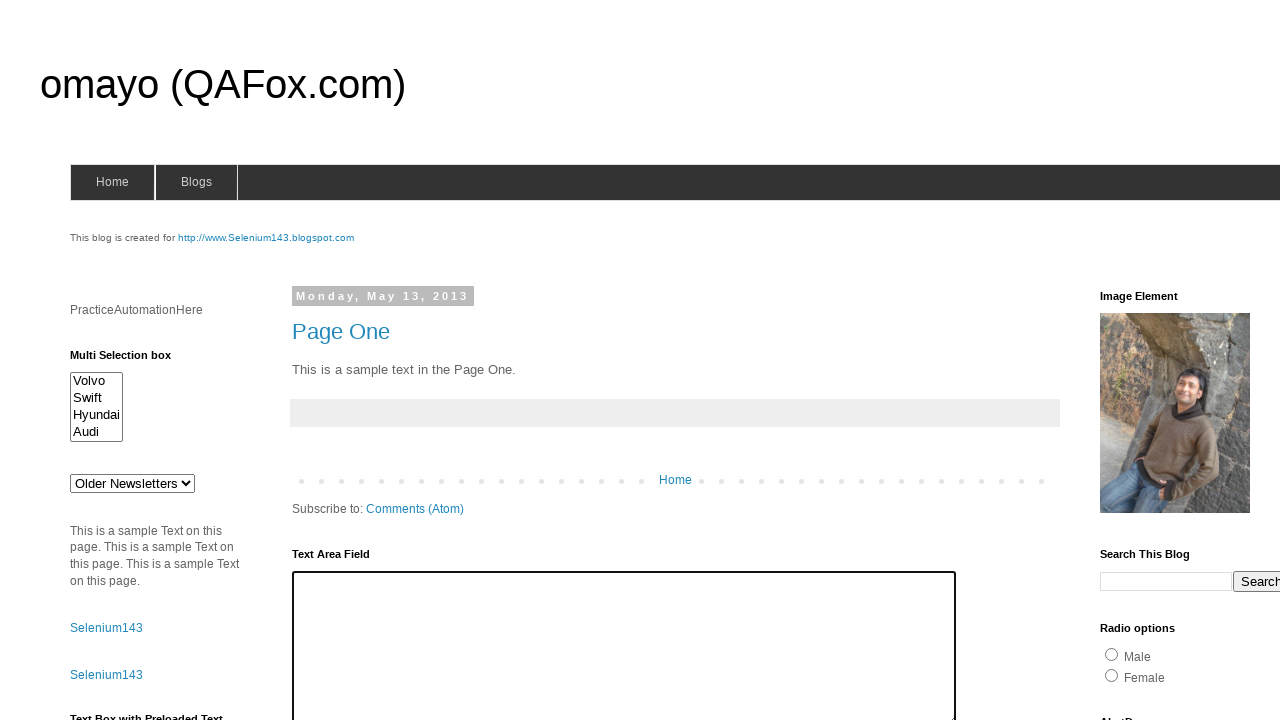

Filled textarea with 'I AM EXTRA COOOOL' on textarea >> nth=0
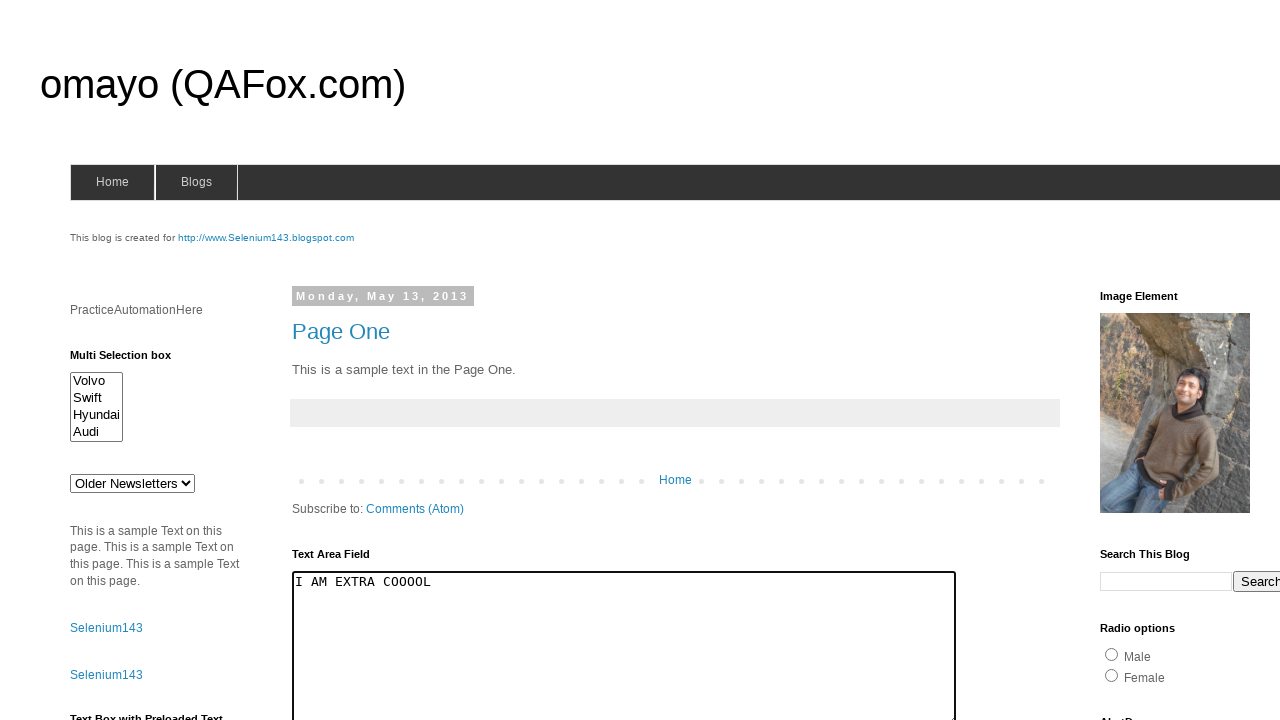

Verified textarea text is 'I AM EXTRA COOOOL'
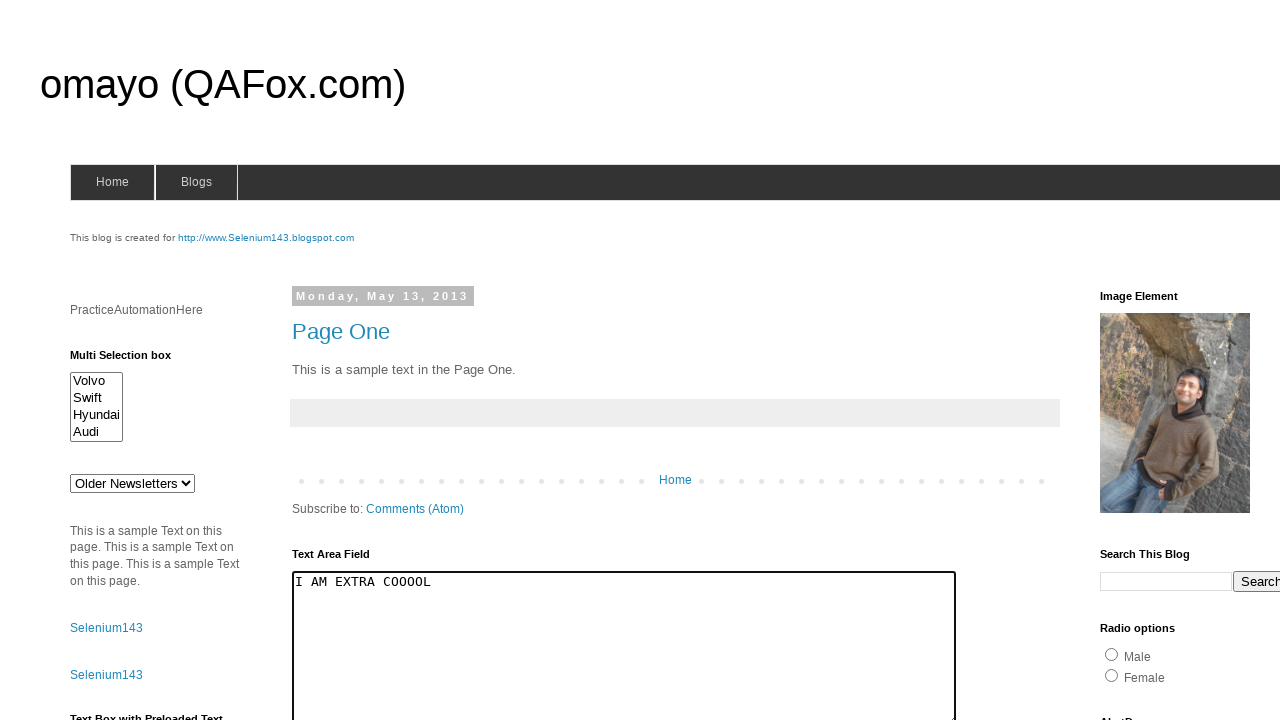

Clicked timer button with ID 'timerButton' at (100, 361) on #timerButton
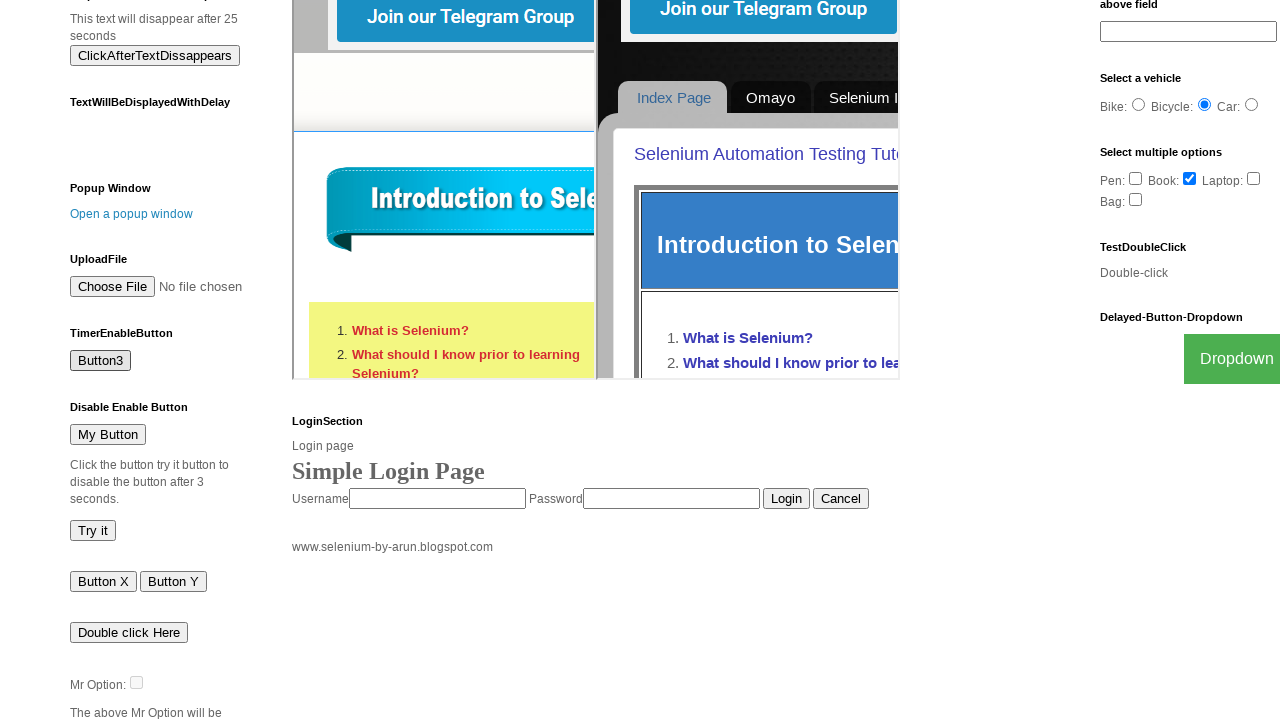

Clicked login button using CSS selector at (786, 499) on input[onclick="check(this.form)"]
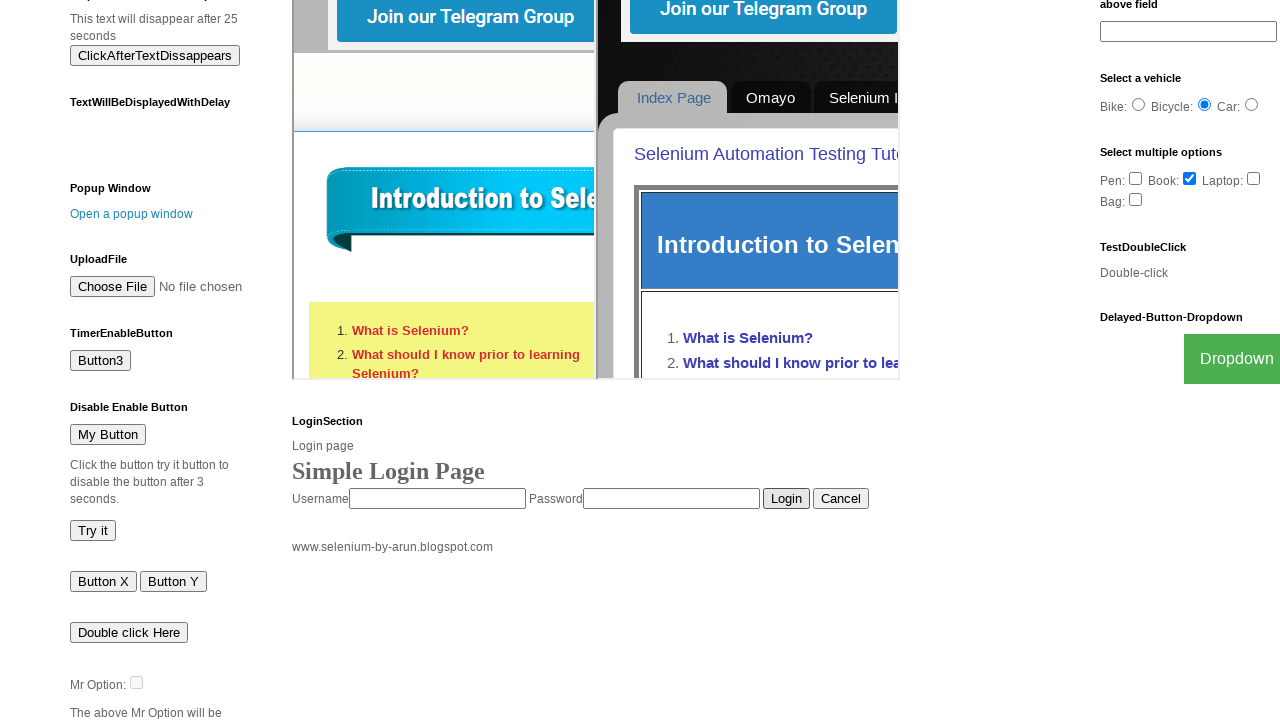

Located form 'login' and found 2 button(s) inside it
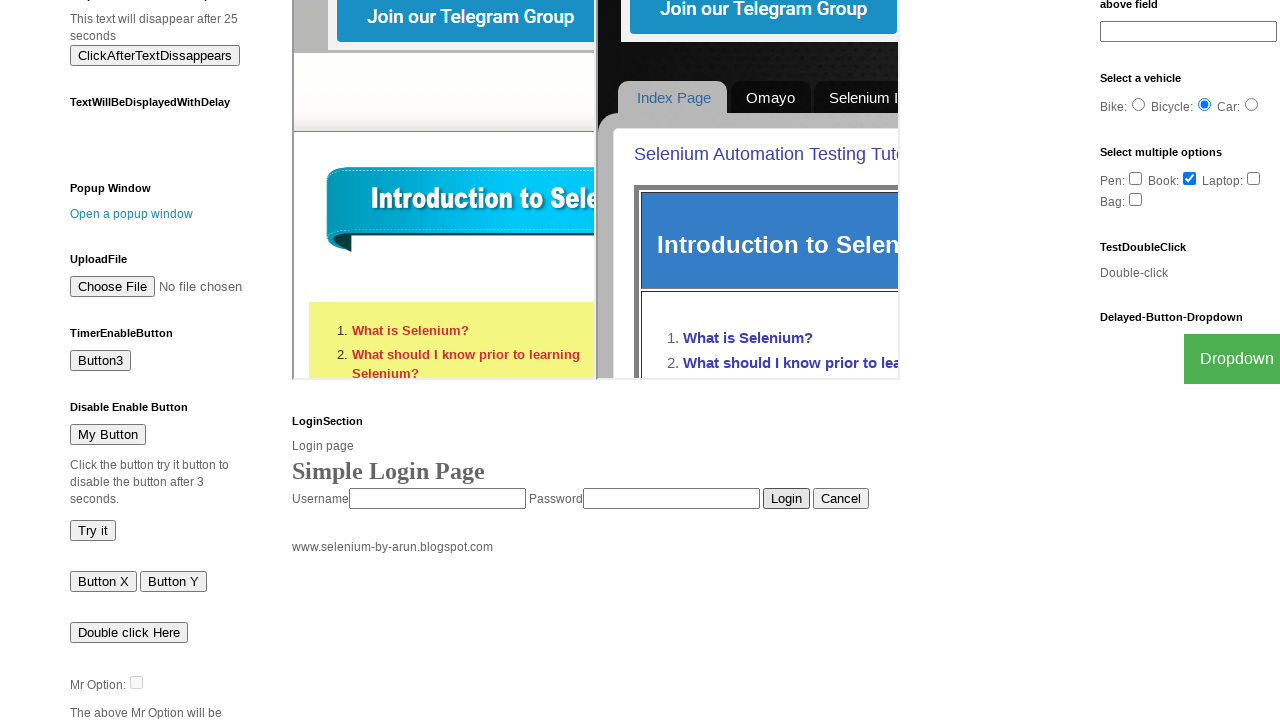

Retrieved value attribute from button 1: 'Login'
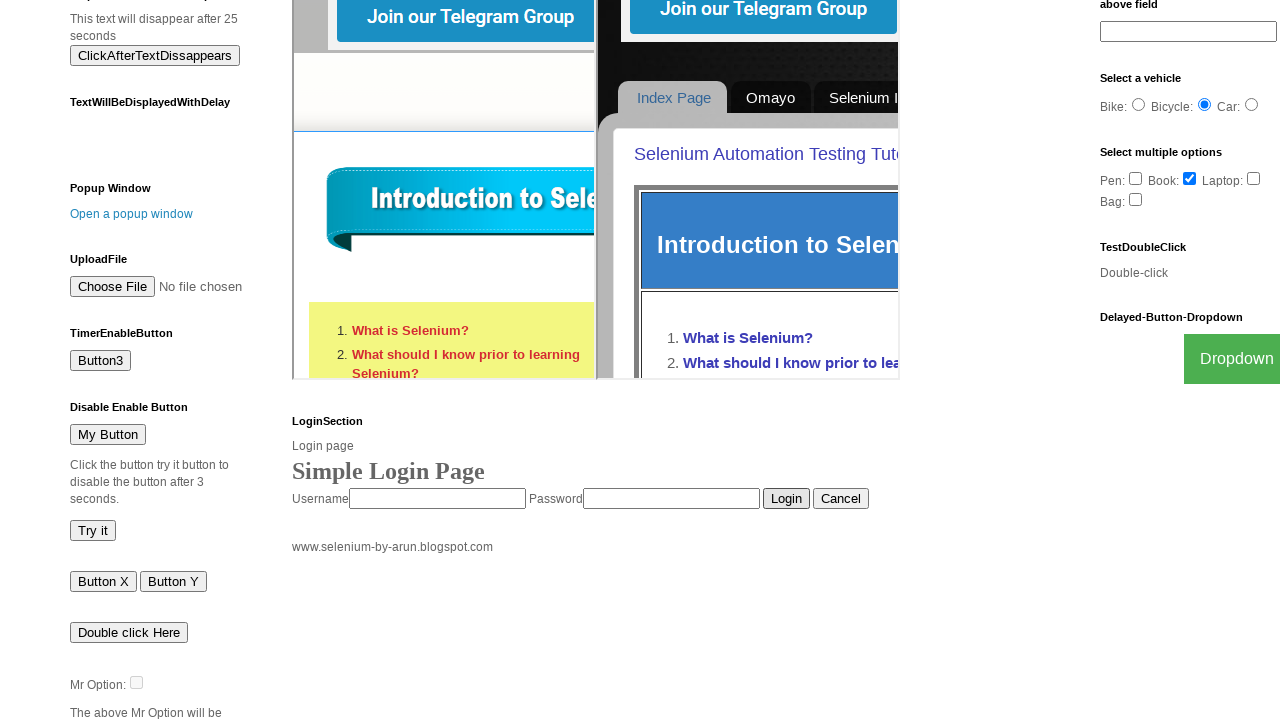

Retrieved value attribute from button 2: 'Cancel'
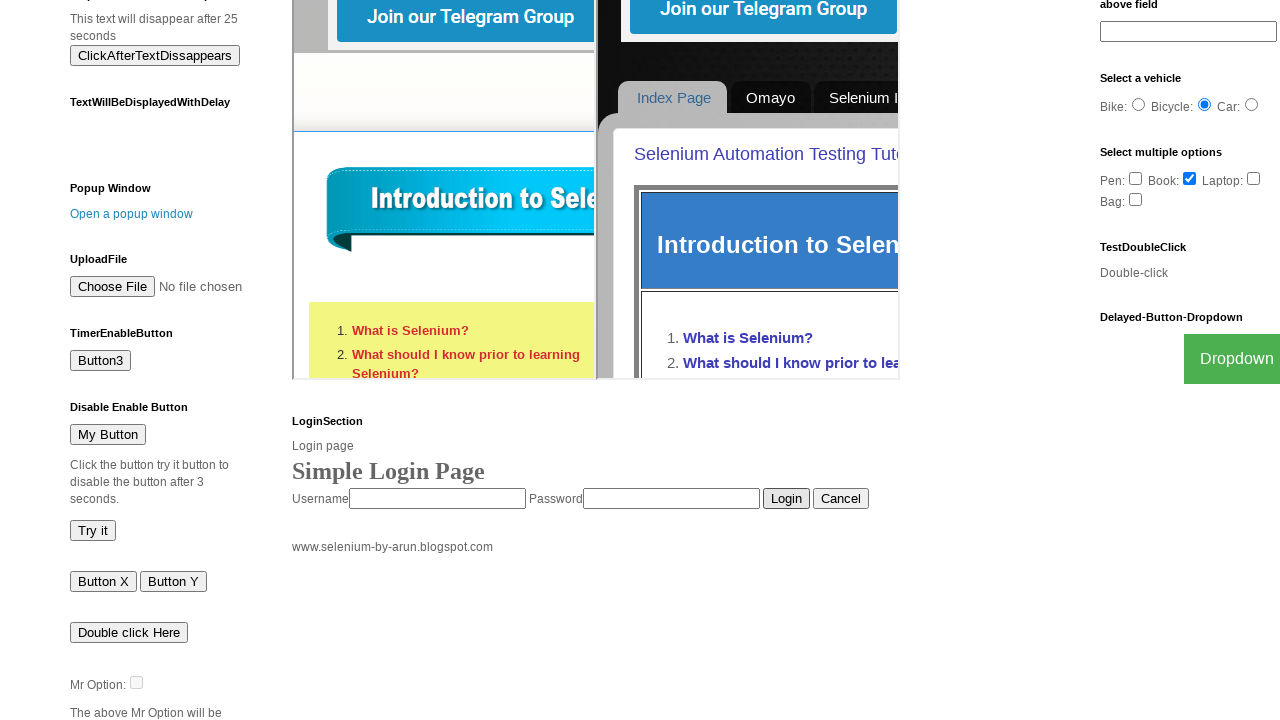

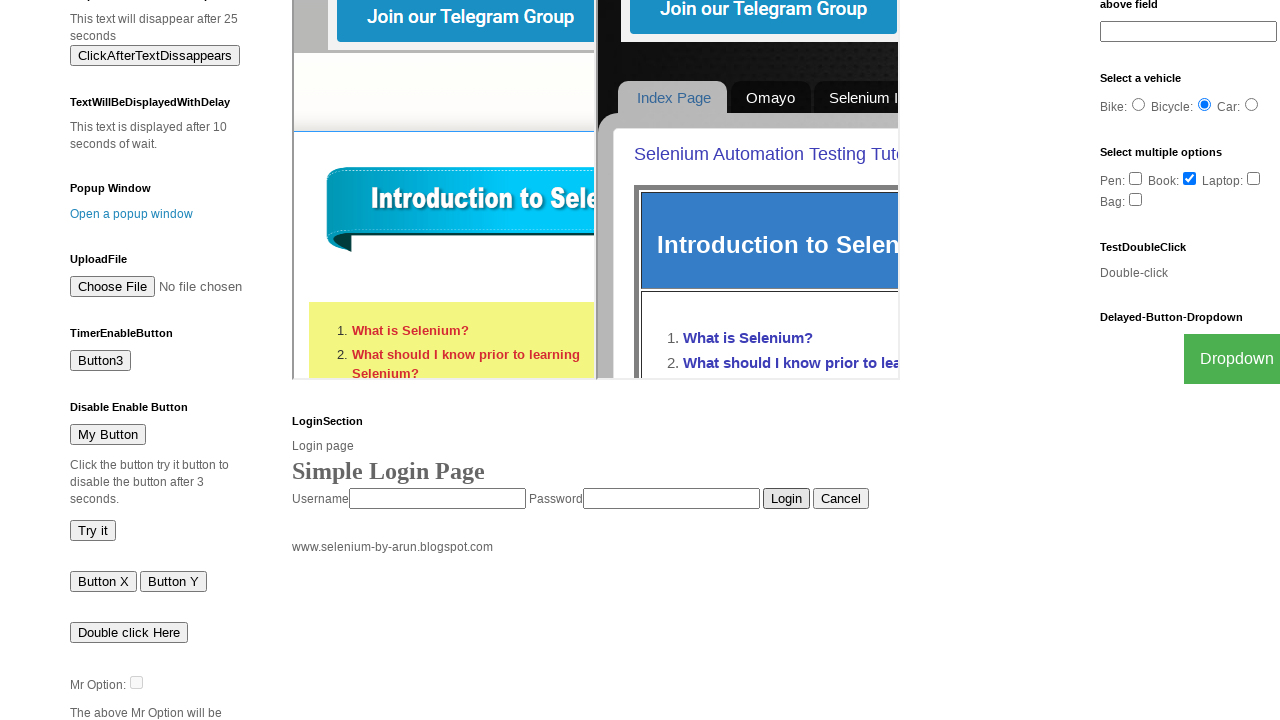